Tests the sample login form on a demo site by filling in username and password fields

Starting URL: https://trytestingthis.netlify.app/

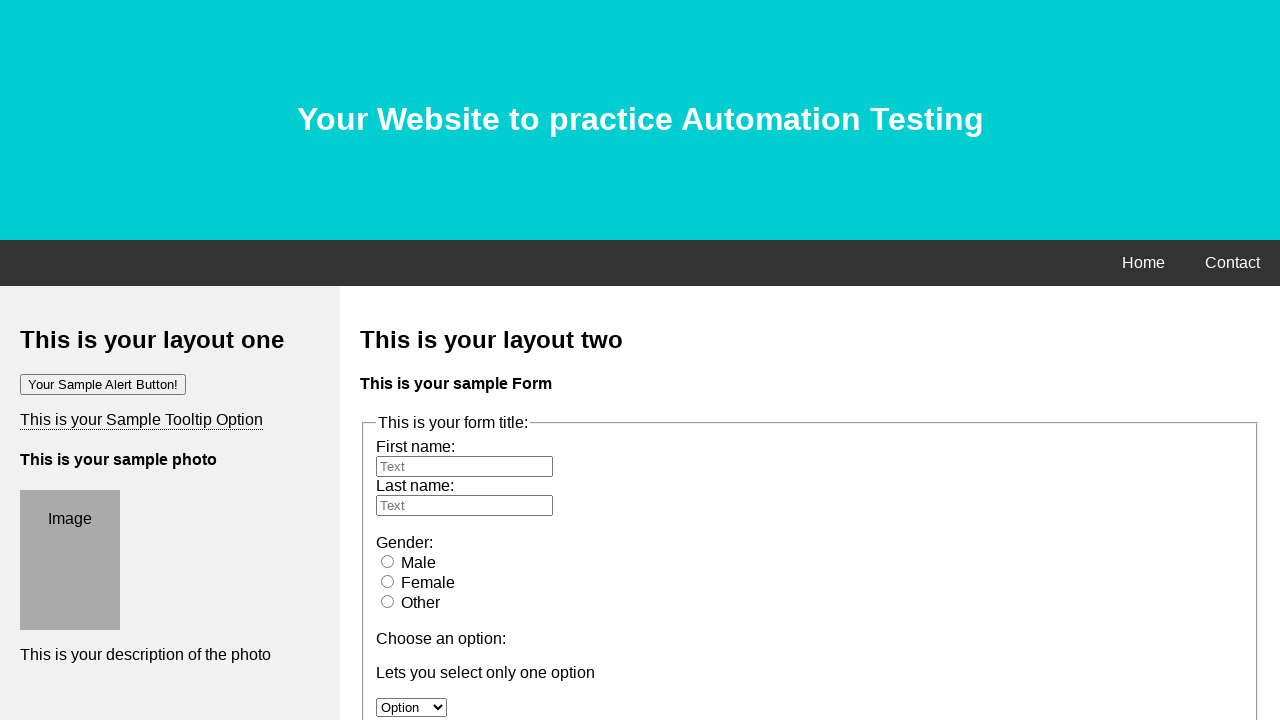

Filled username field with 'testuser' on input#uname
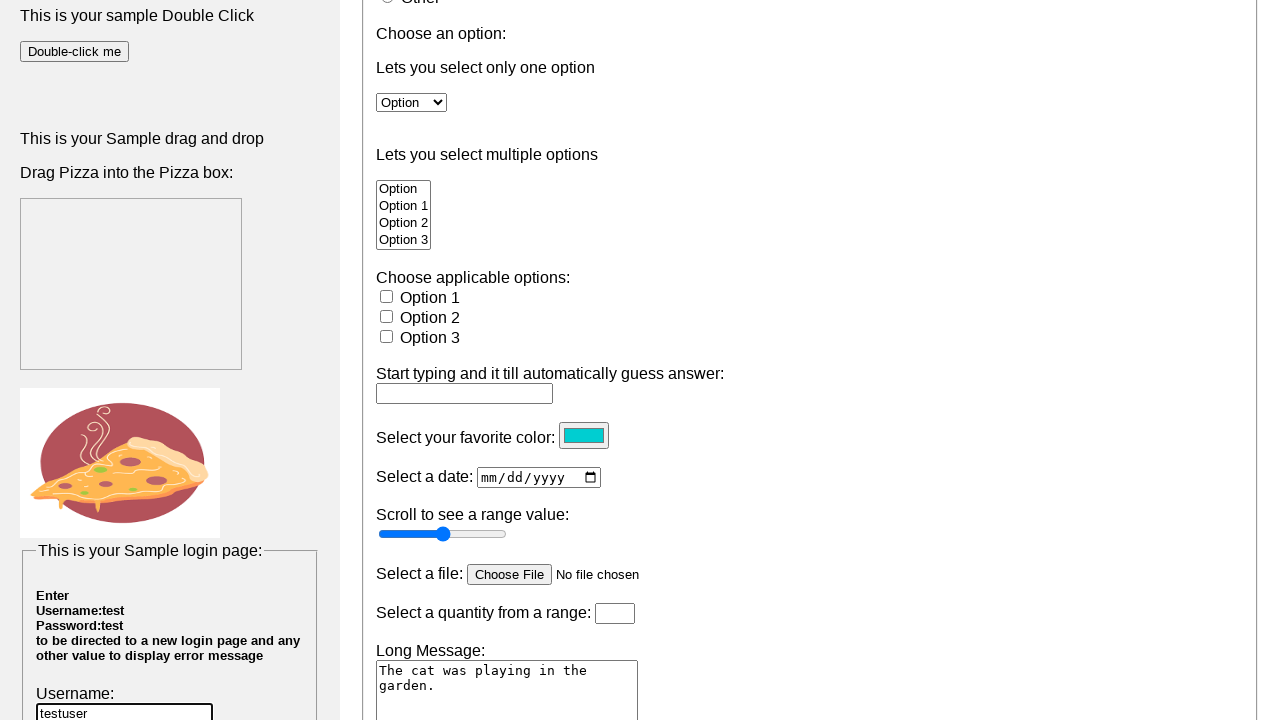

Filled password field with 'testpass123' on input#pwd
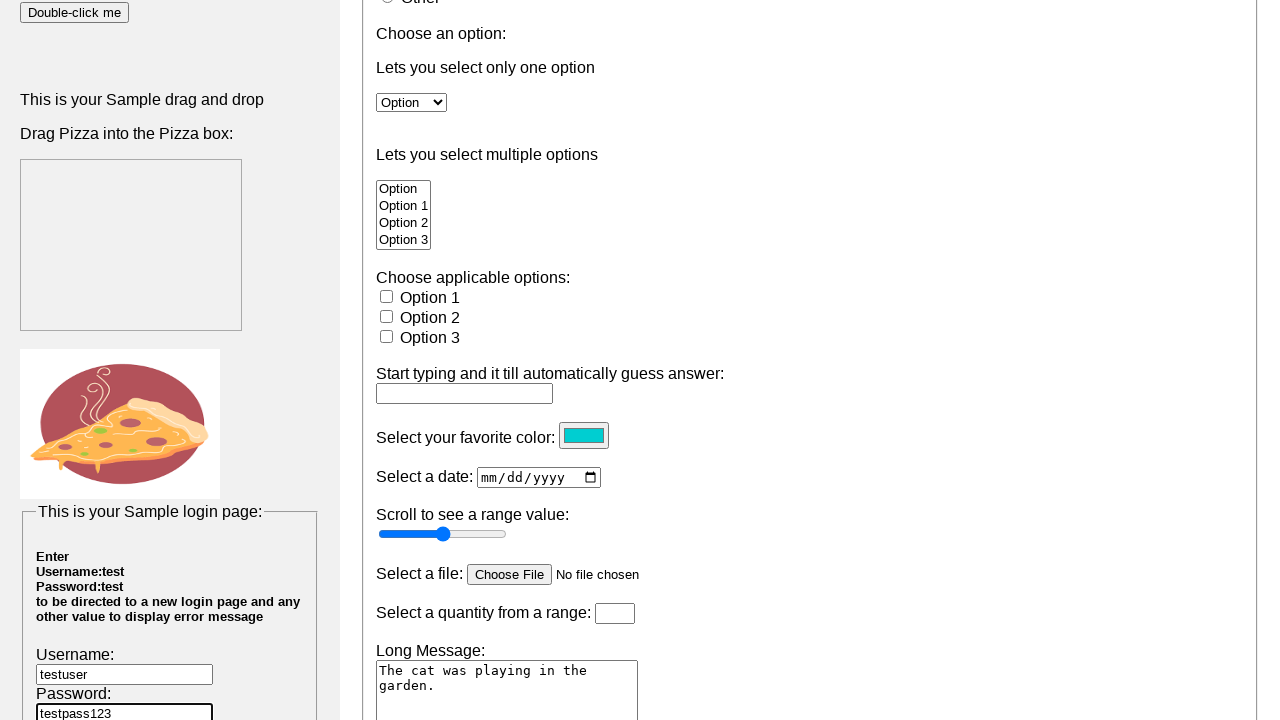

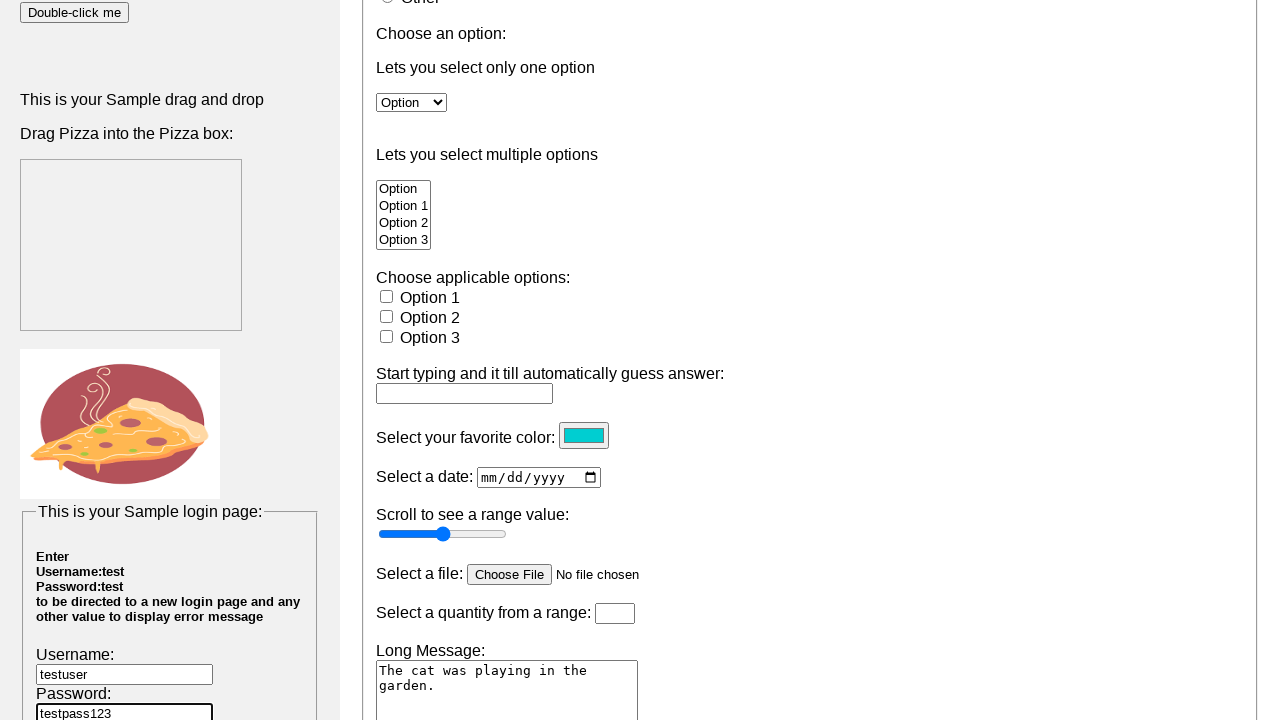